Tests the account registration form by filling out all required fields including name, email, phone, password, and agreeing to terms

Starting URL: https://ecommerce-playground.lambdatest.io/index.php?route=account/register

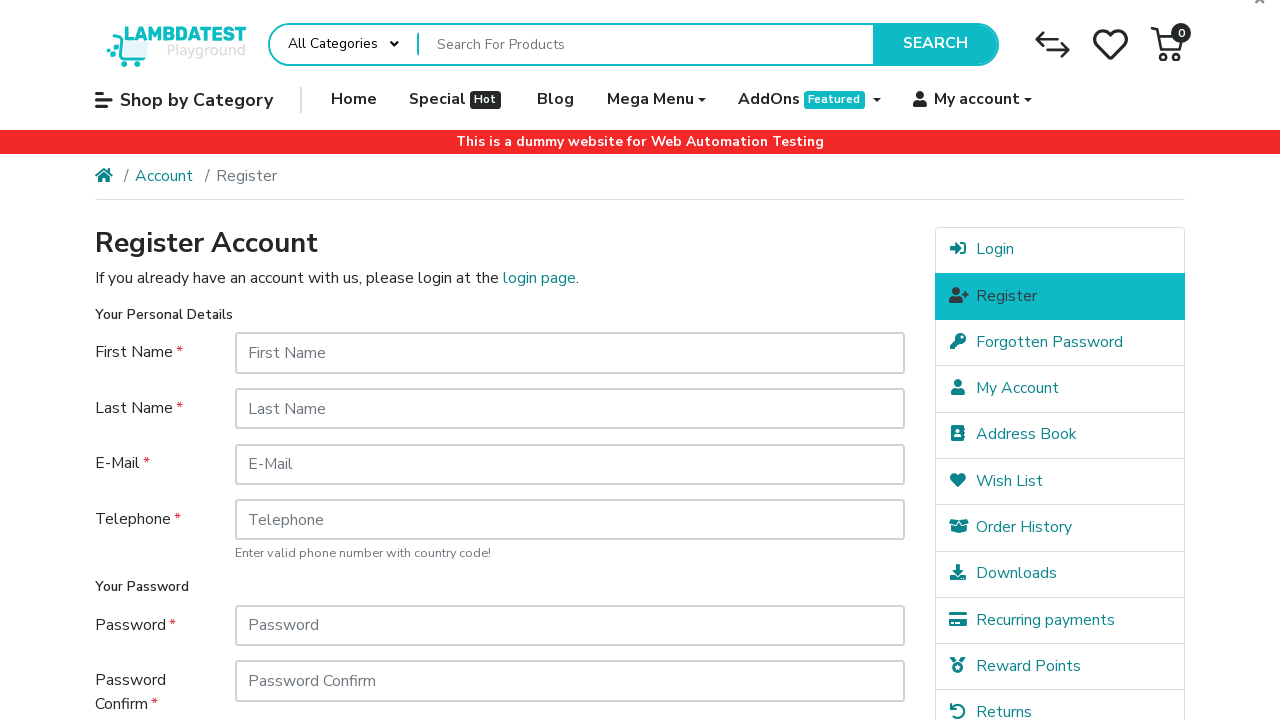

Filled first name field with 'John' on //*[@id="input-firstname"]
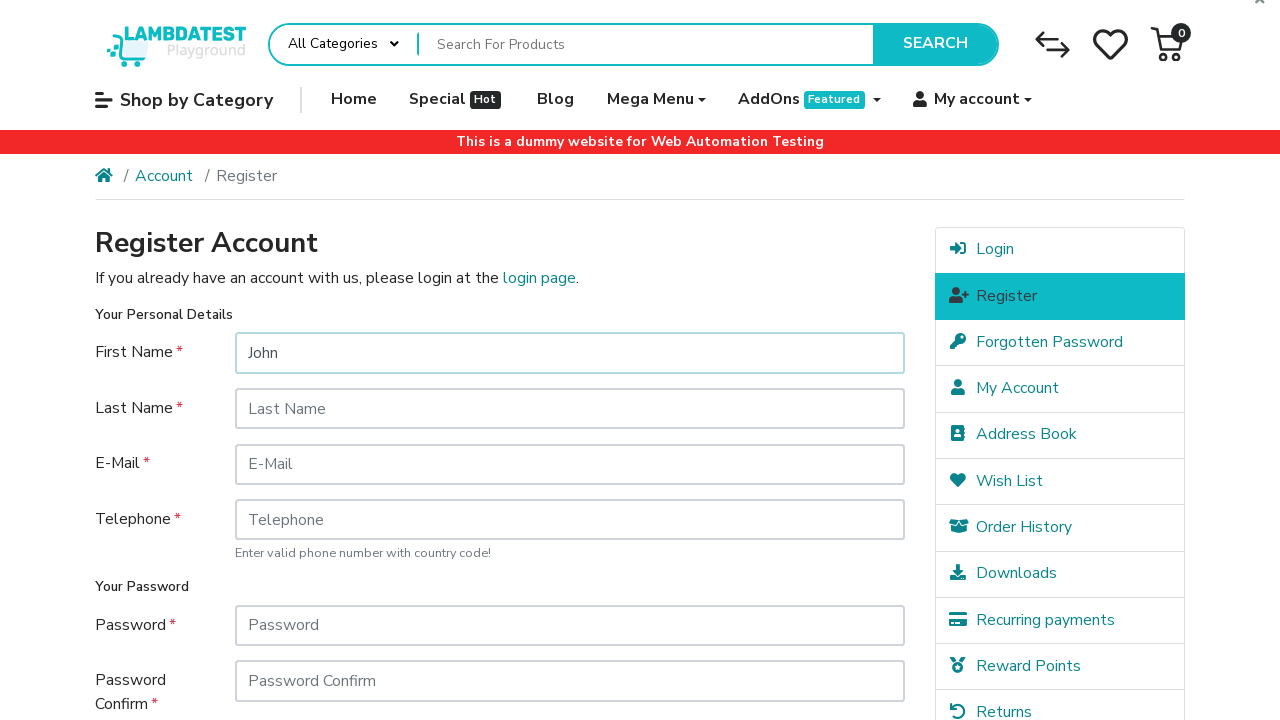

Filled last name field with 'Smith' on //*[@id="input-lastname"]
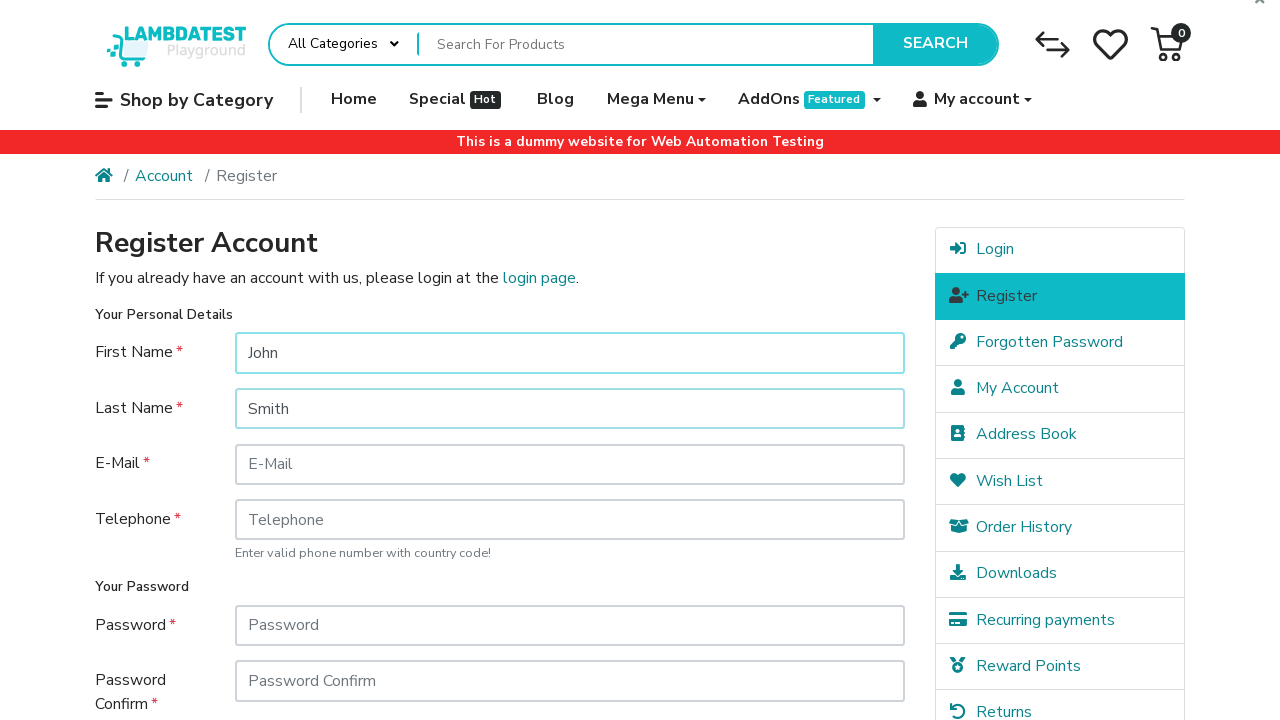

Filled email field with 'testuser2847@example.com' on //*[@id="input-email"]
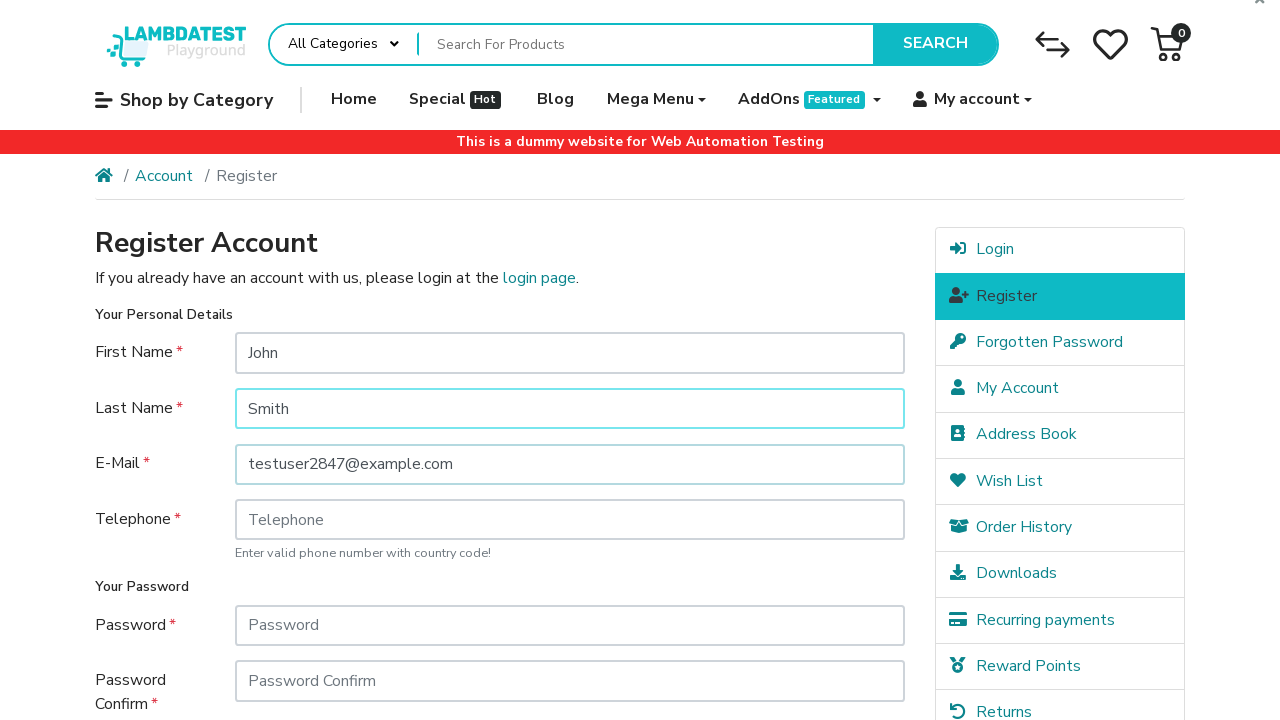

Filled telephone field with '555-123-4567' on //*[@id="input-telephone"]
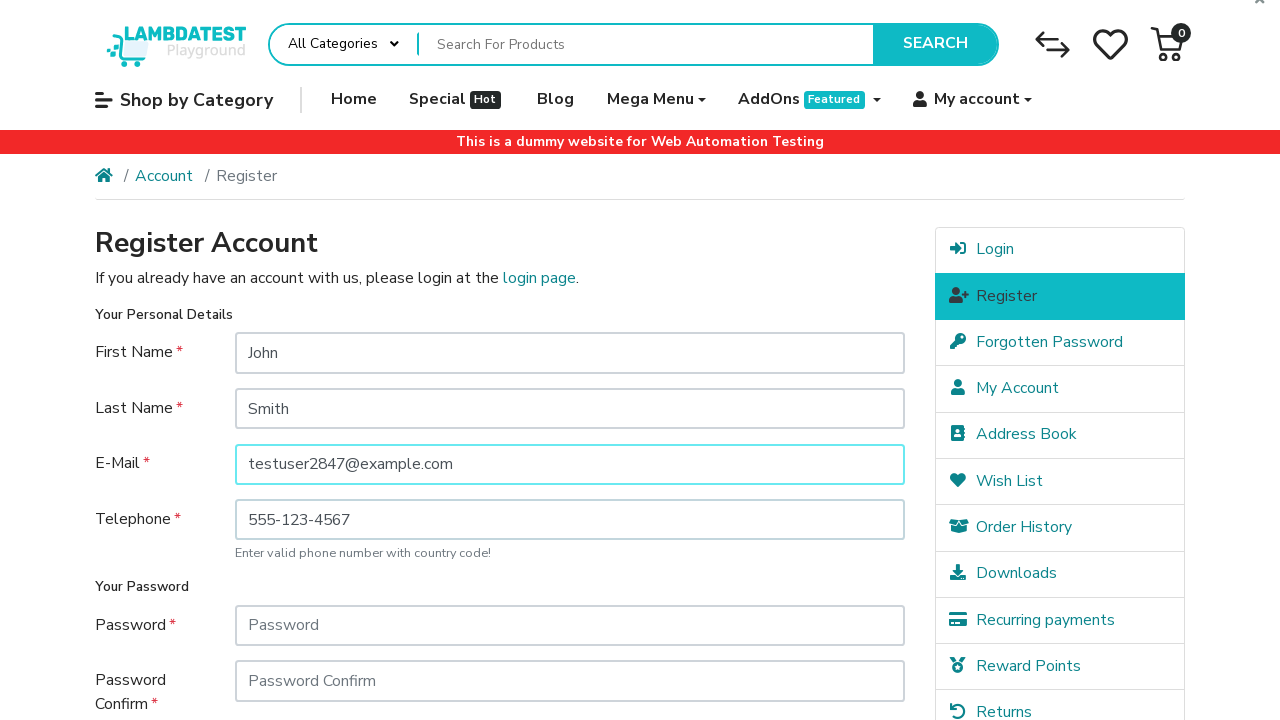

Filled password field with secure password on //*[@id="input-password"]
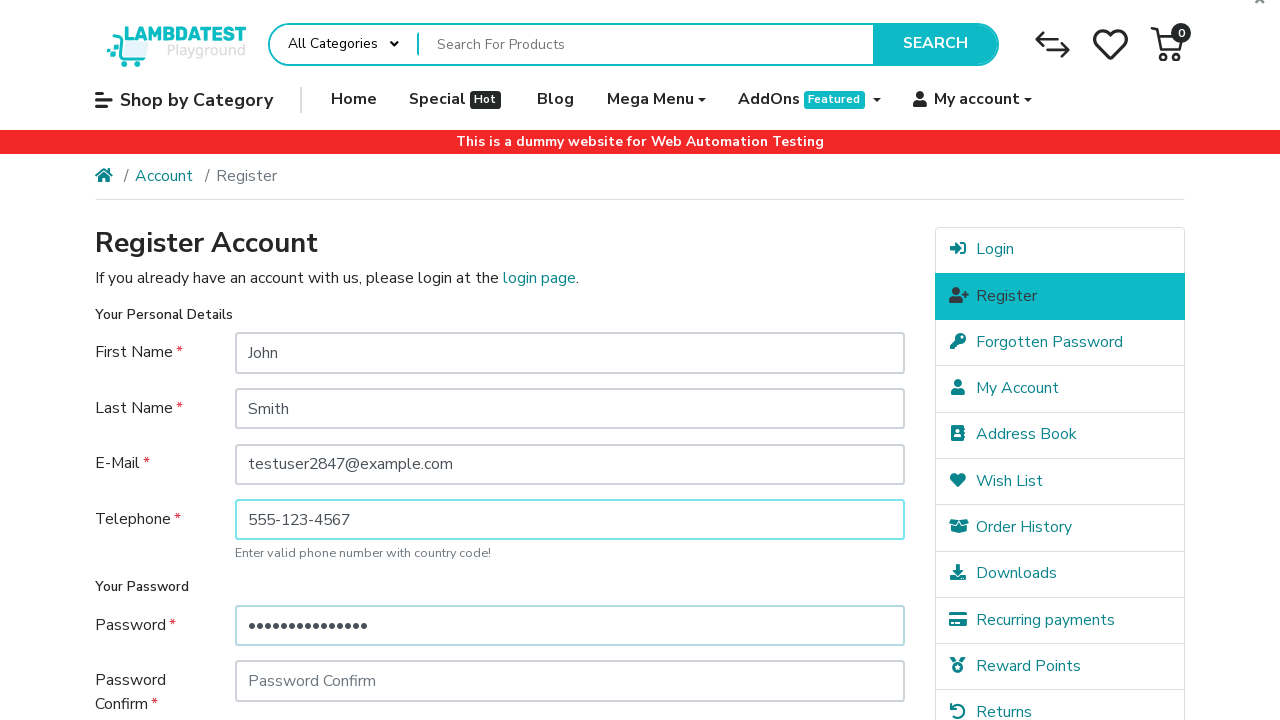

Filled password confirmation field with matching password on //*[@id="input-confirm"]
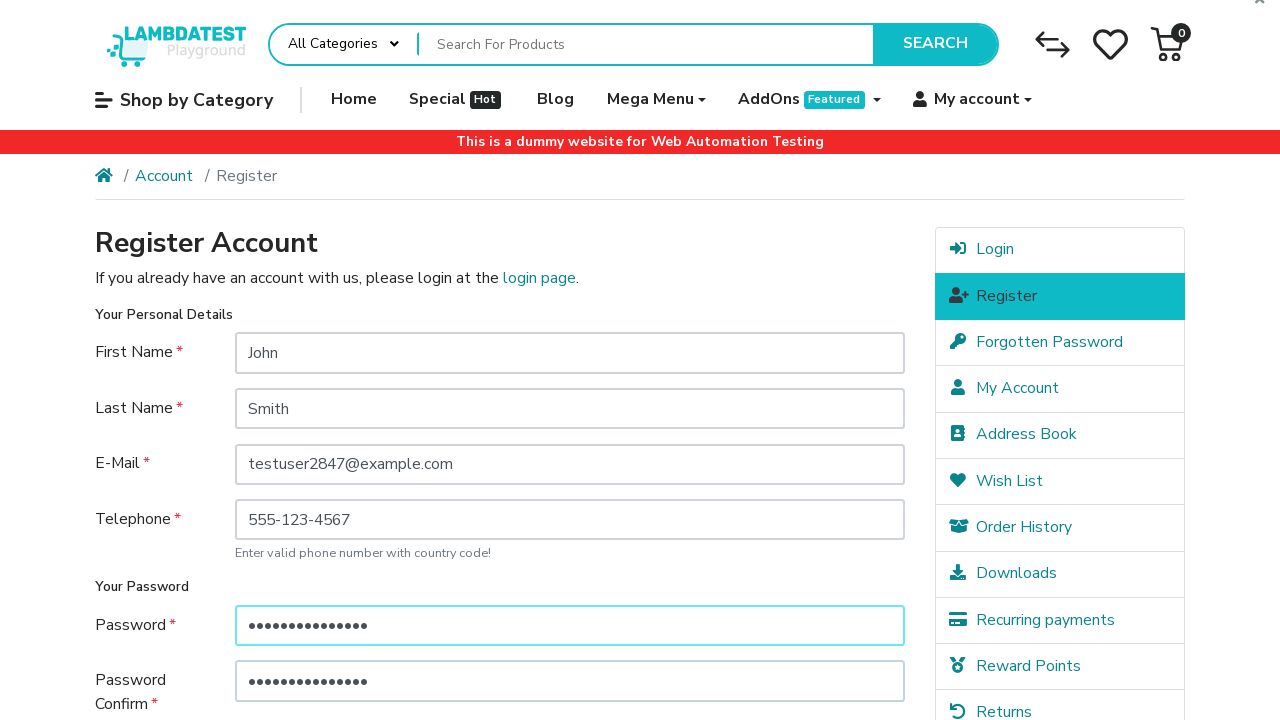

Clicked newsletter subscribe checkbox at (347, 514) on xpath=//*[@id="content"]/form/fieldset[3]/div/div/div[2]/label
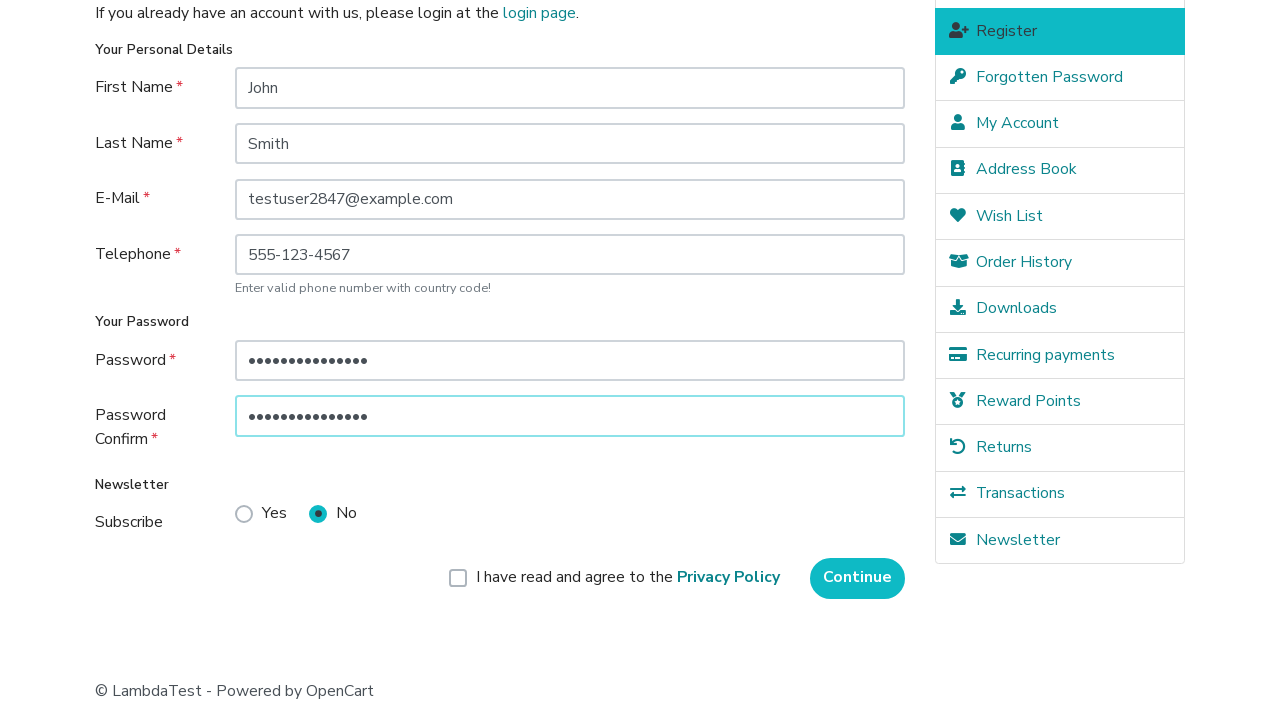

Clicked agree to terms checkbox at (628, 578) on xpath=//*[@id="content"]/form/div/div/div/label
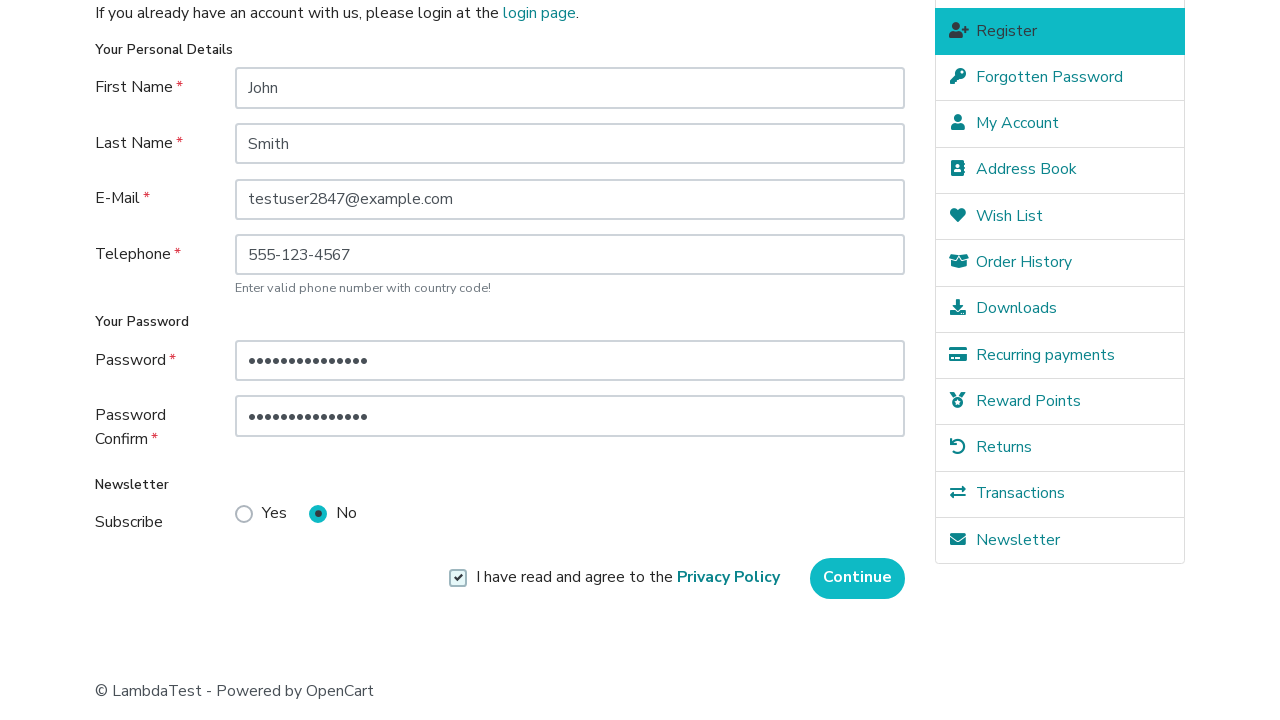

Clicked continue button to submit registration form at (858, 578) on xpath=//*[@id="content"]/form/div/div/input
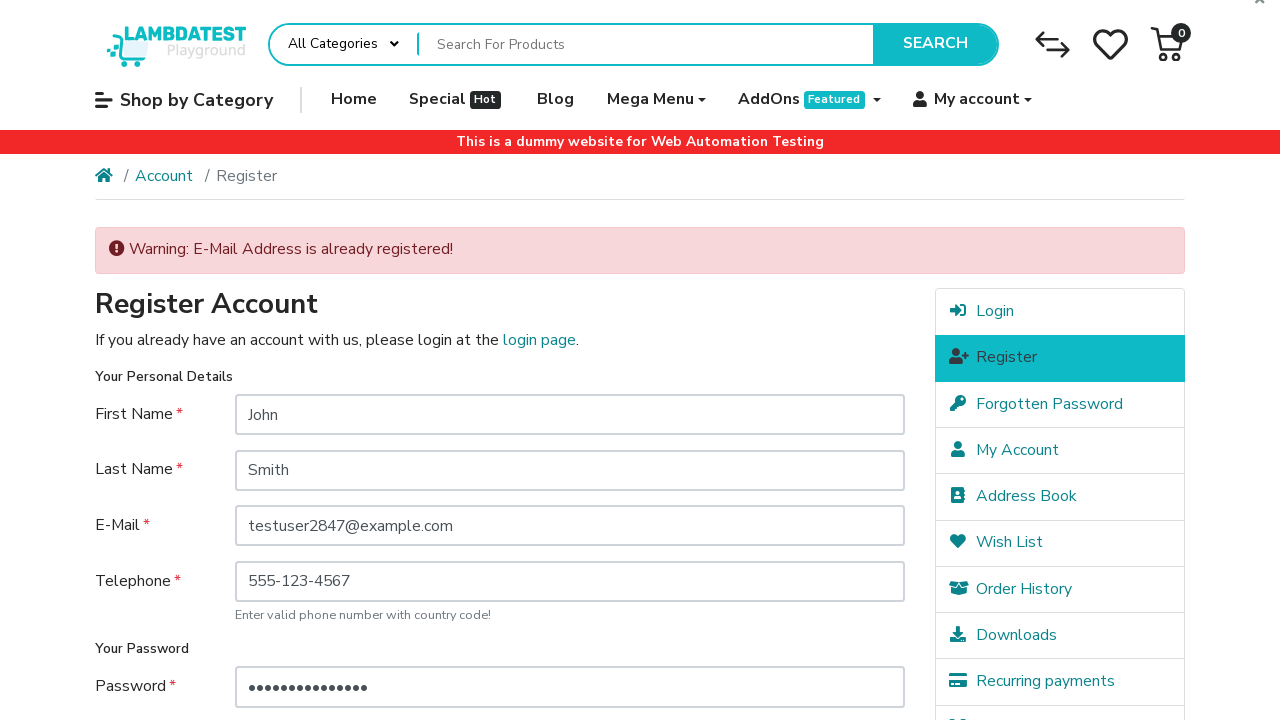

Scrolled down 200 pixels to view results
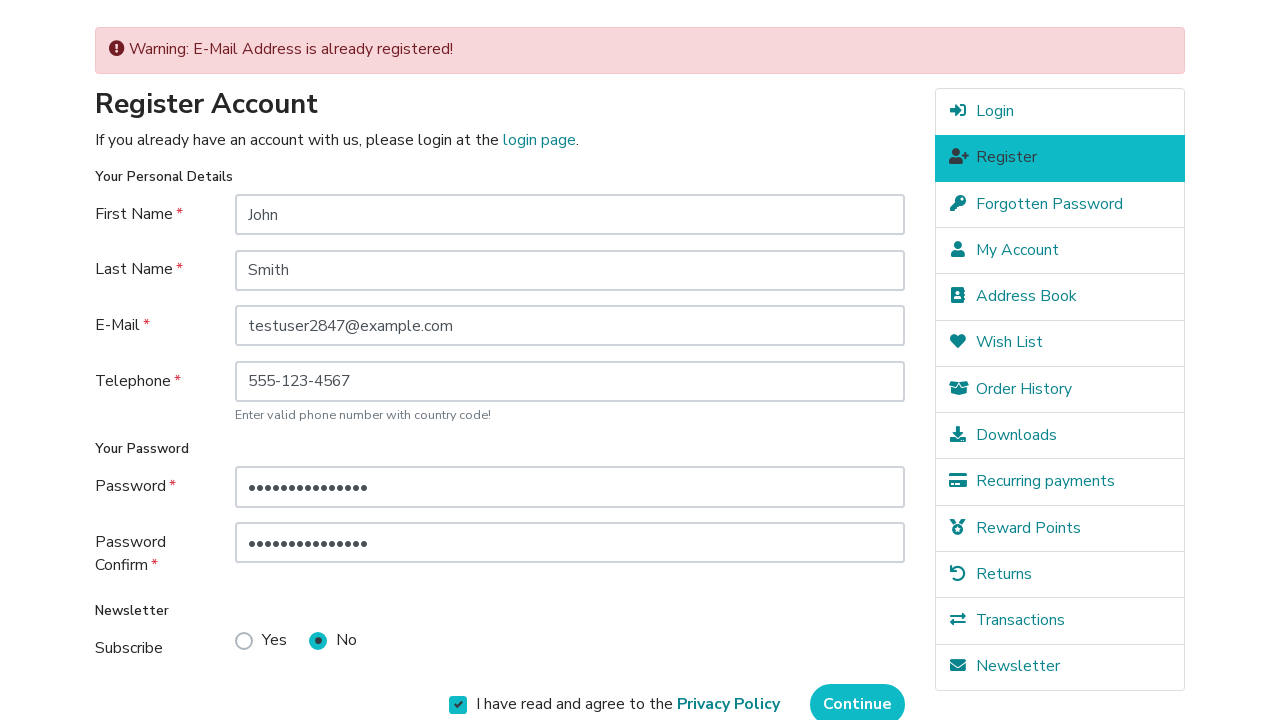

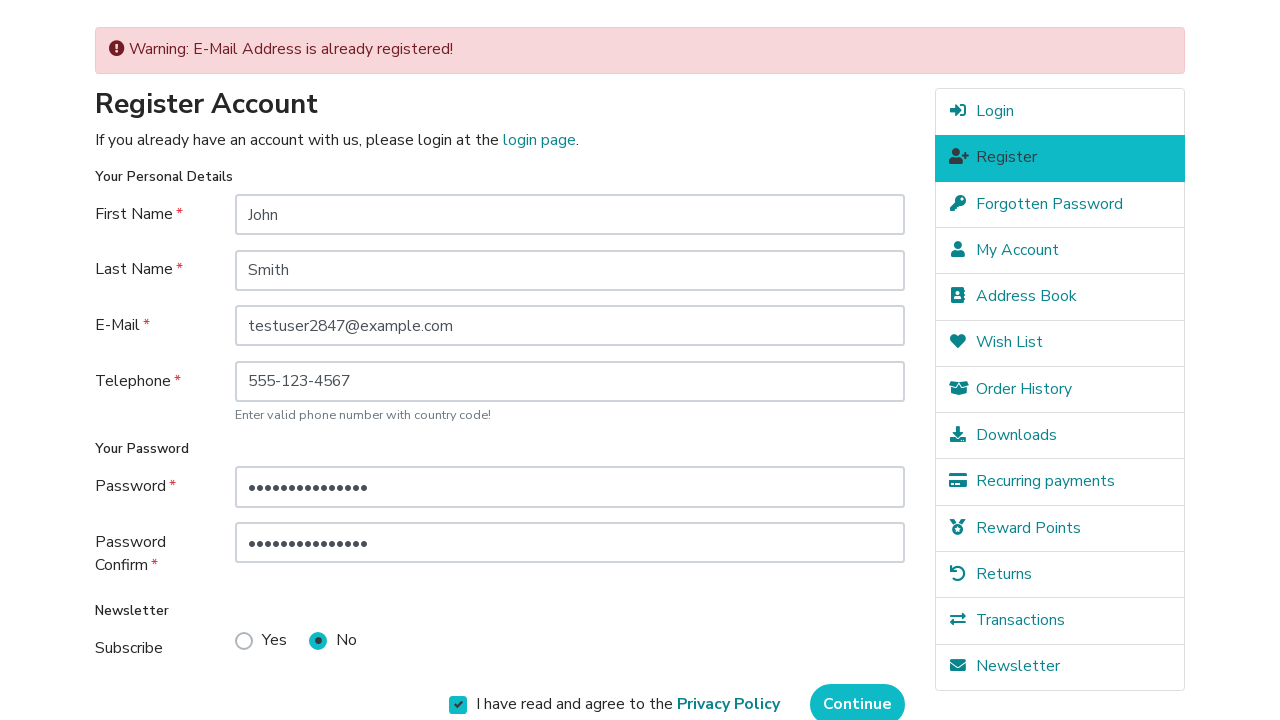